Tests multi-window handling by clicking a link that opens a popup window, then switching to and closing only the child window while keeping the parent window open.

Starting URL: http://omayo.blogspot.com/

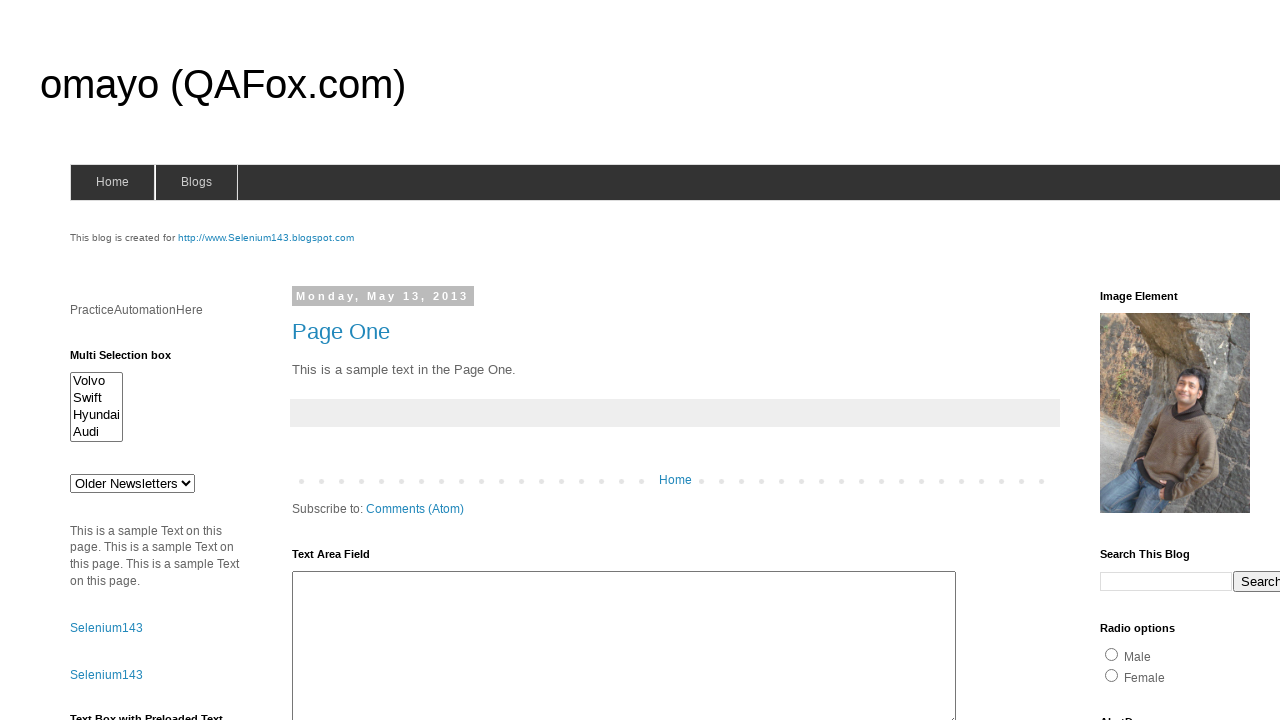

Located the popup link element
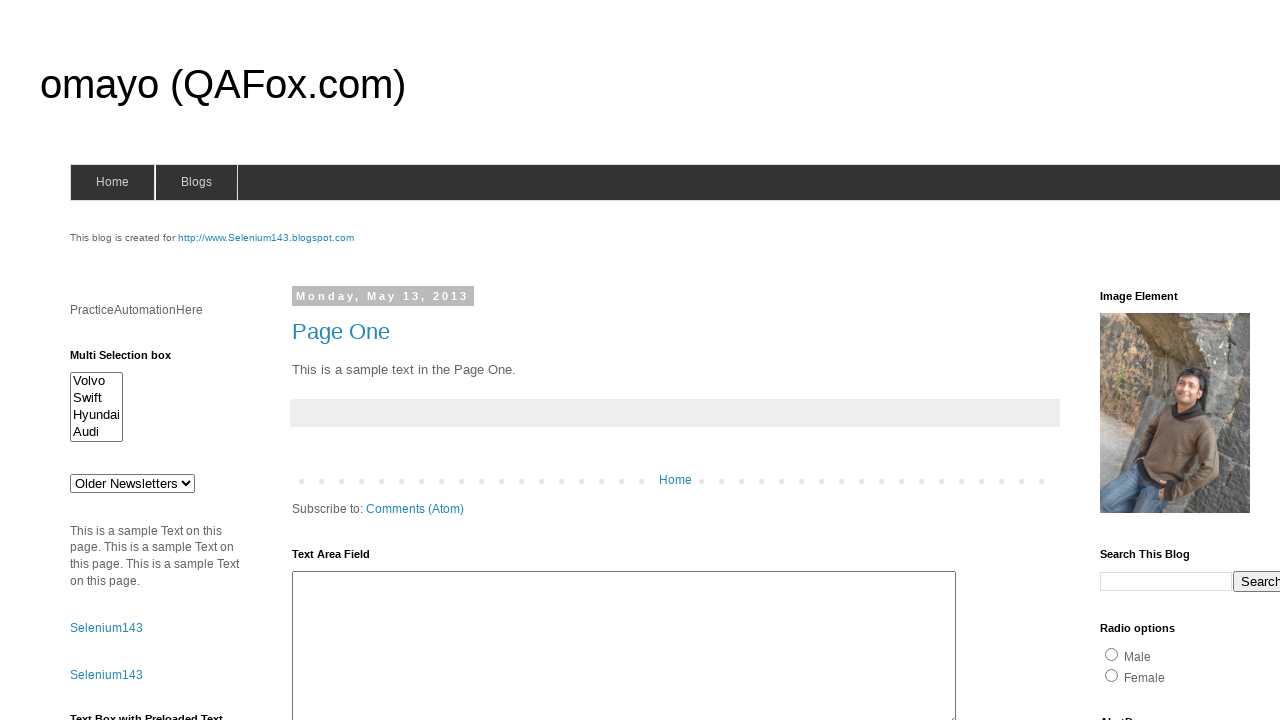

Scrolled popup link into view
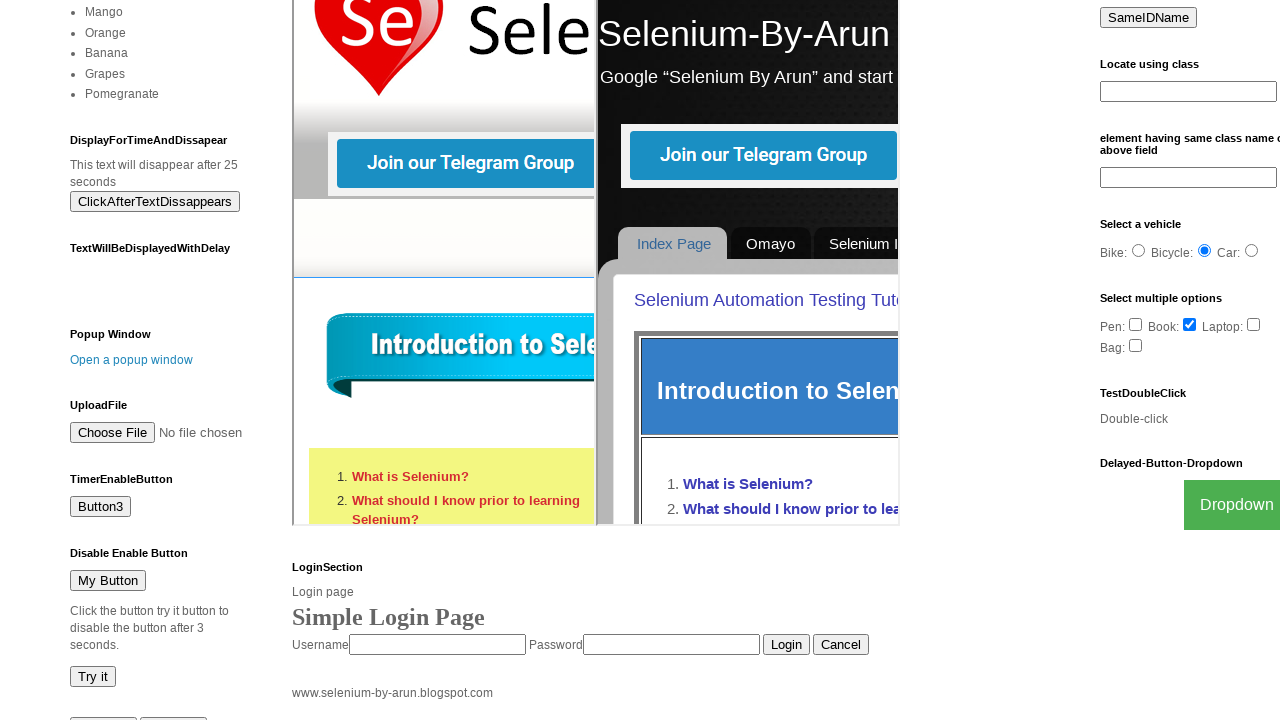

Waited 2 seconds for scroll animation to complete
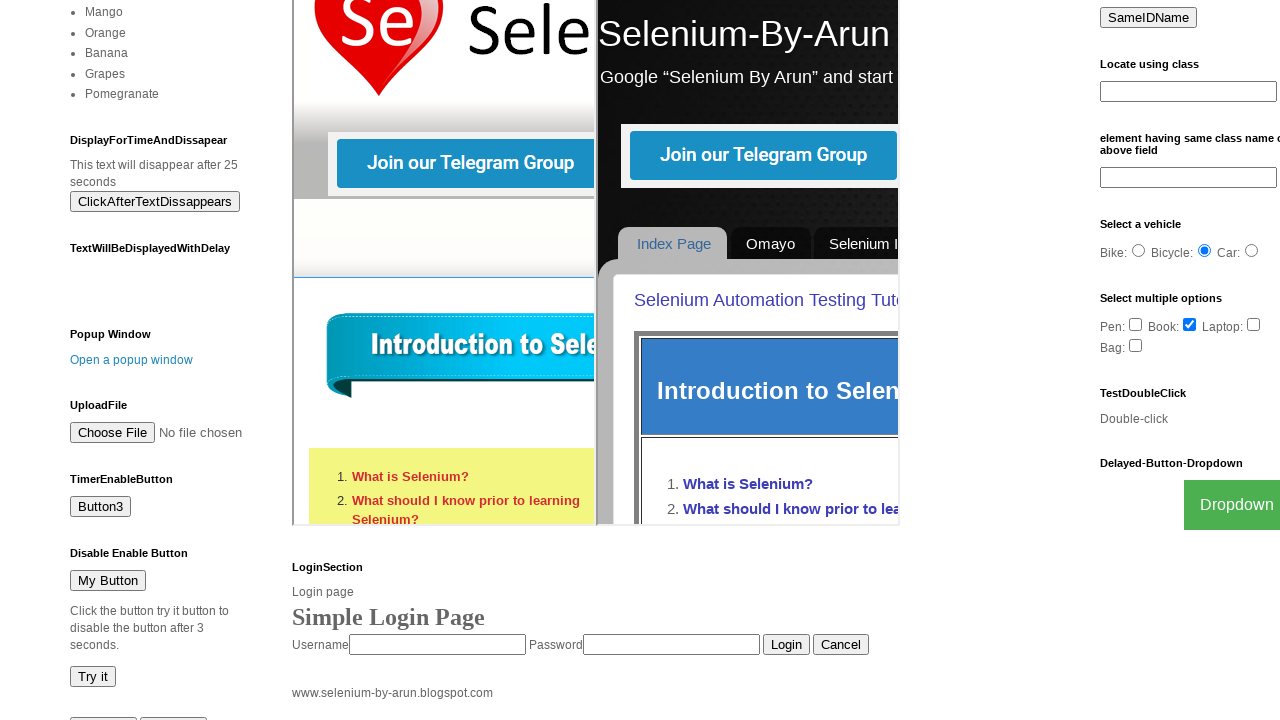

Clicked popup link, new window opened at (132, 360) on xpath=//a[text()='Open a popup window']
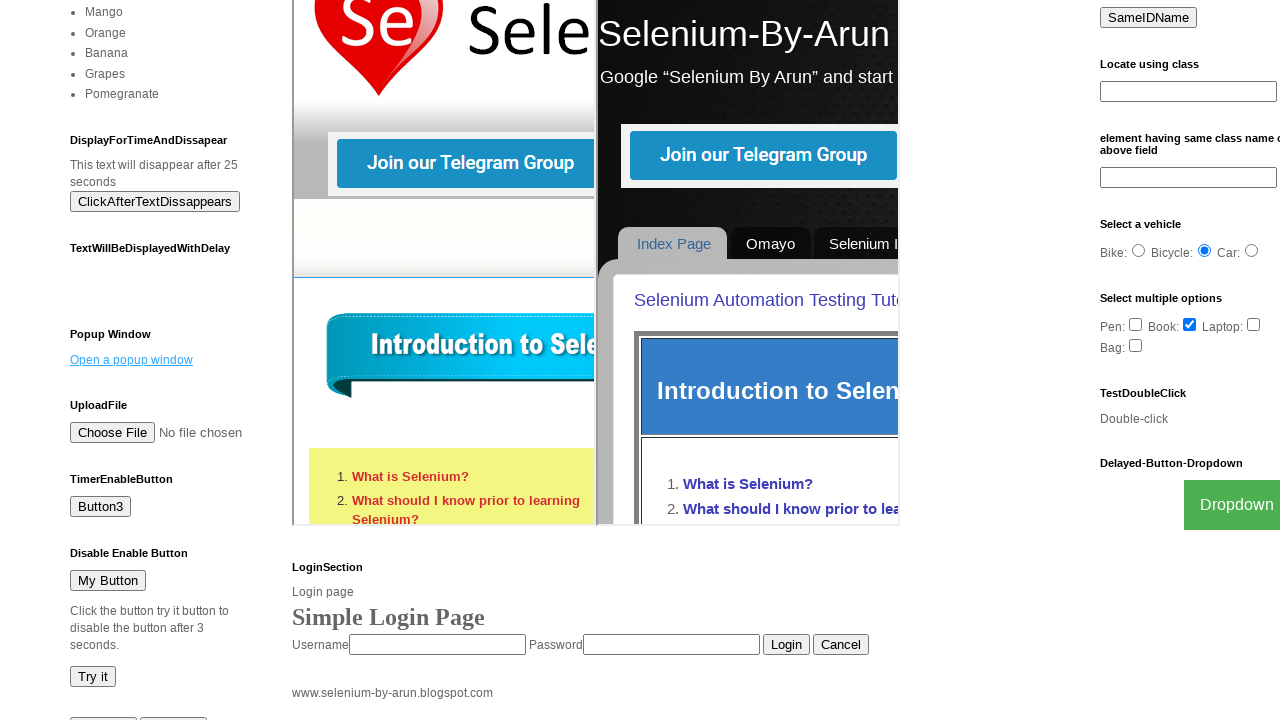

Captured new popup page object
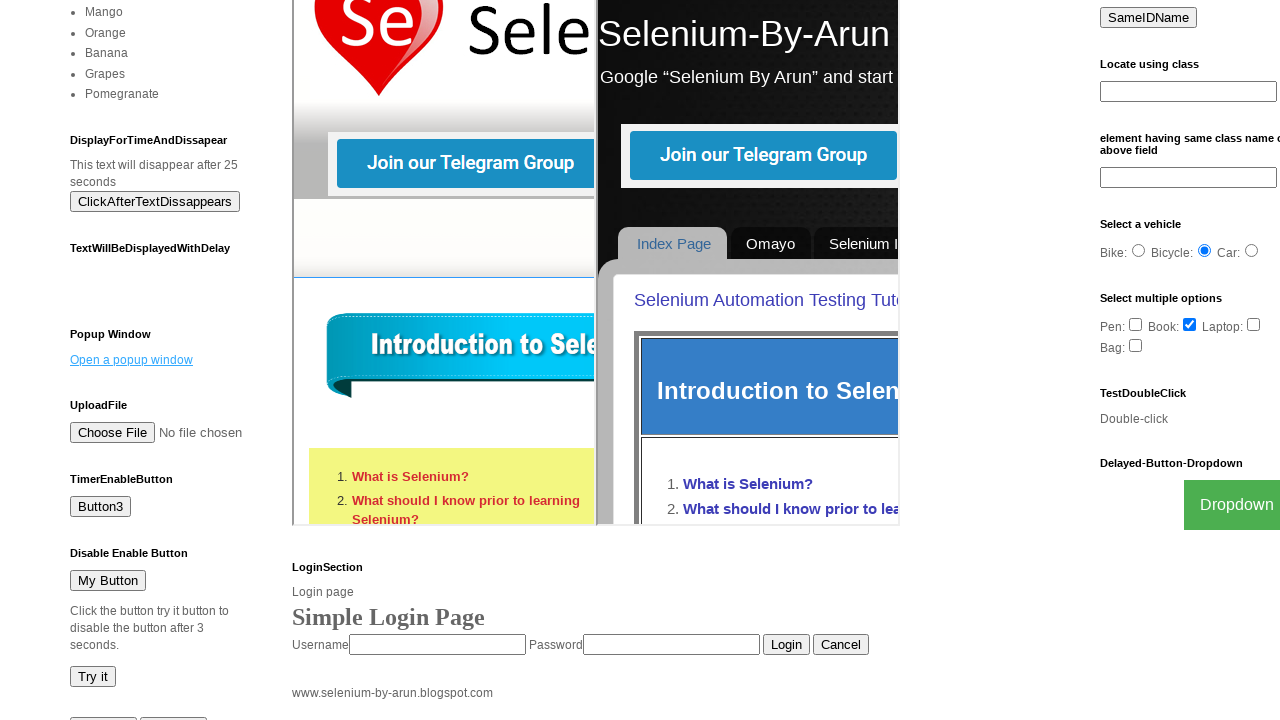

Popup window finished loading
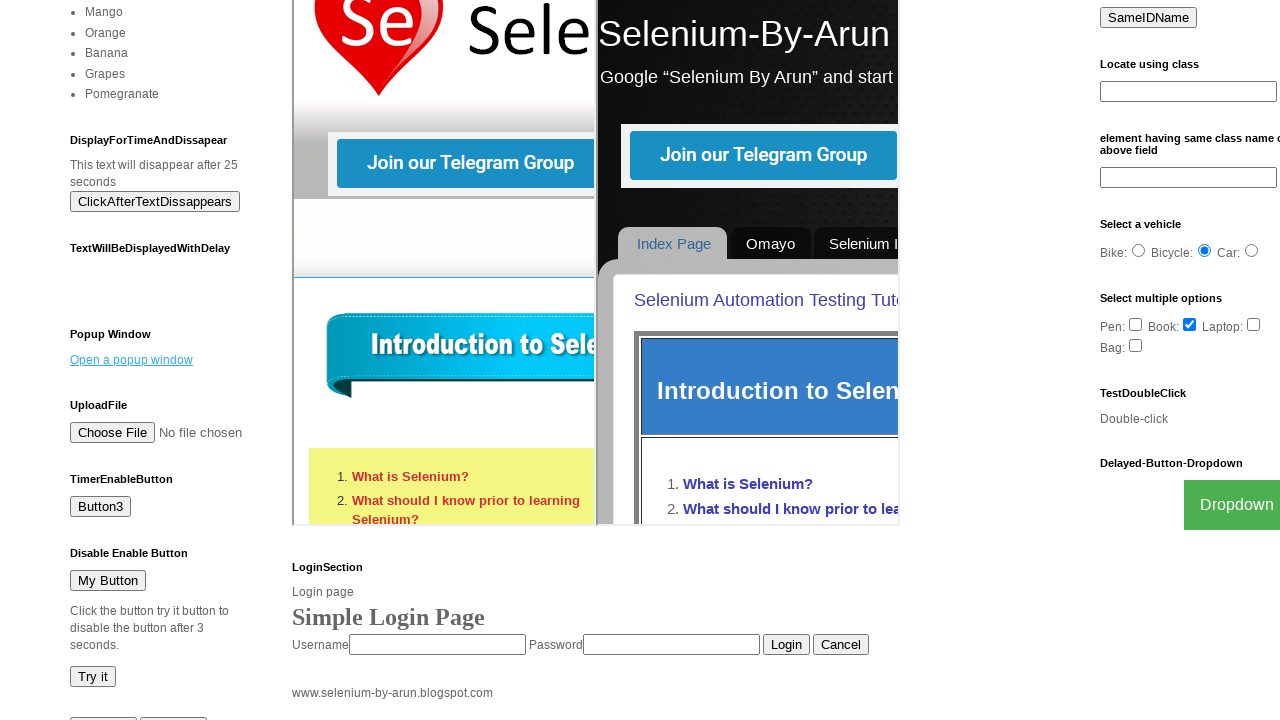

Closed the popup child window
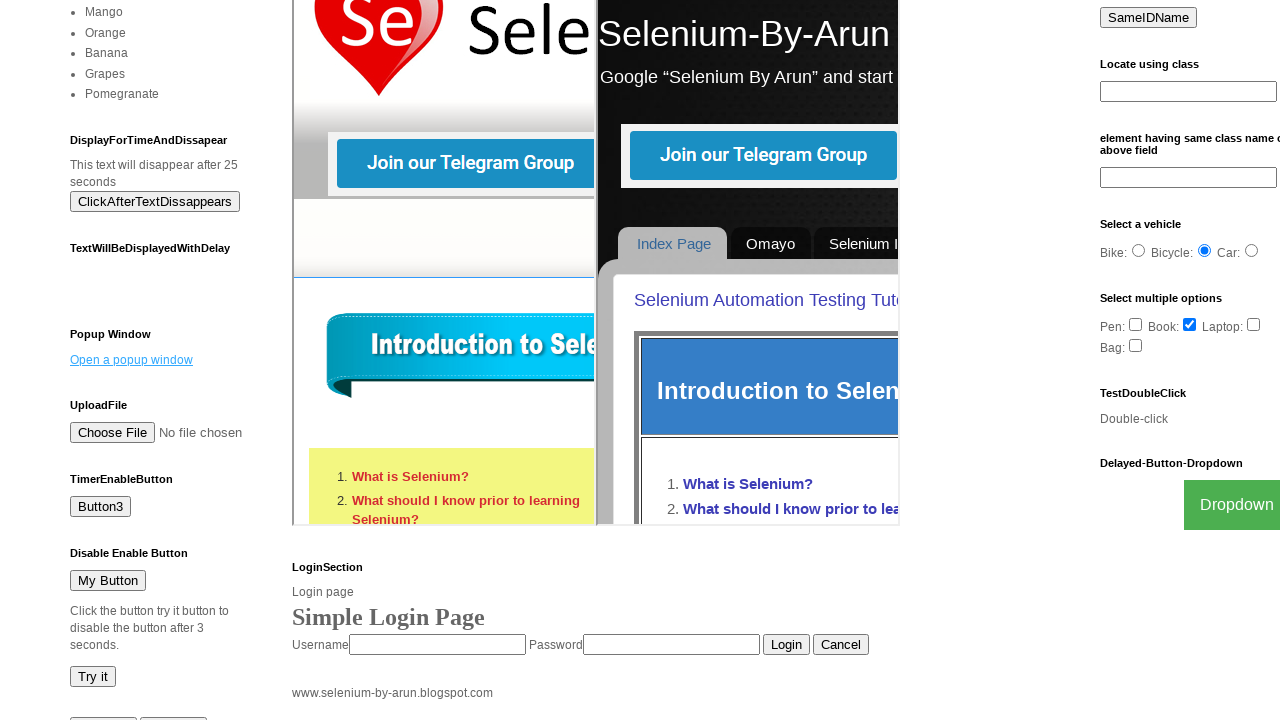

Waited 1 second to confirm parent window remains open
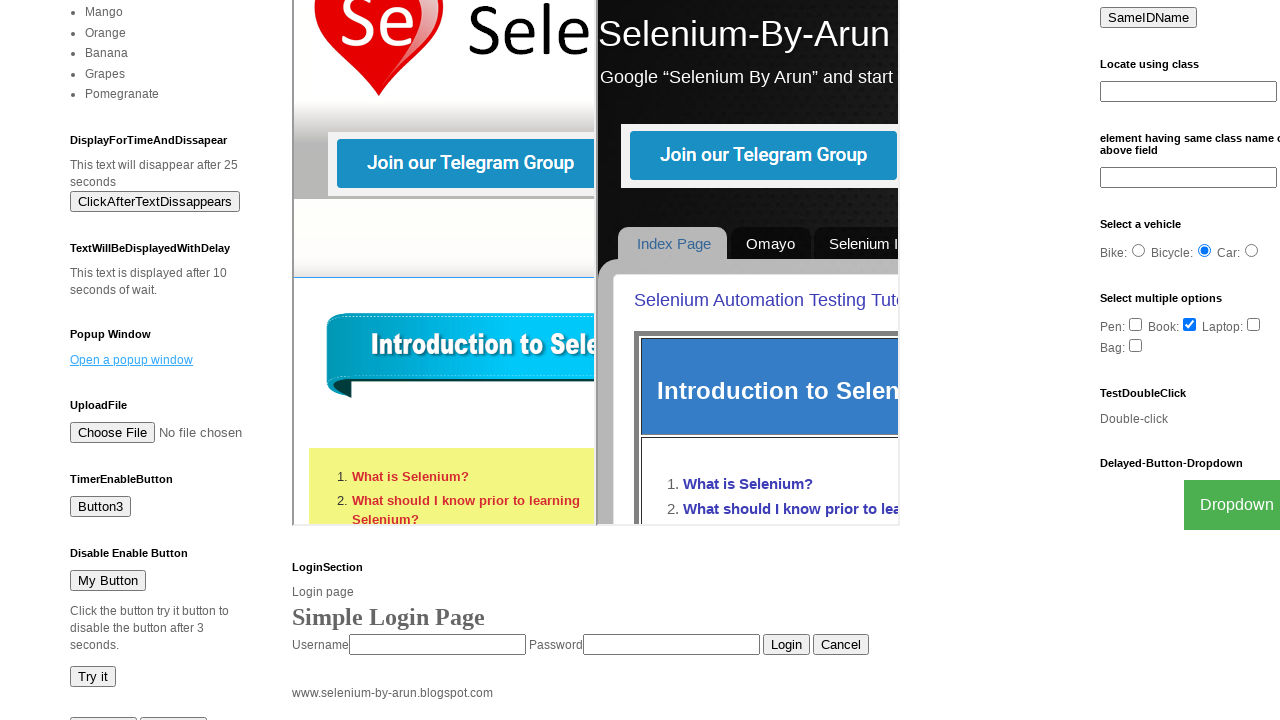

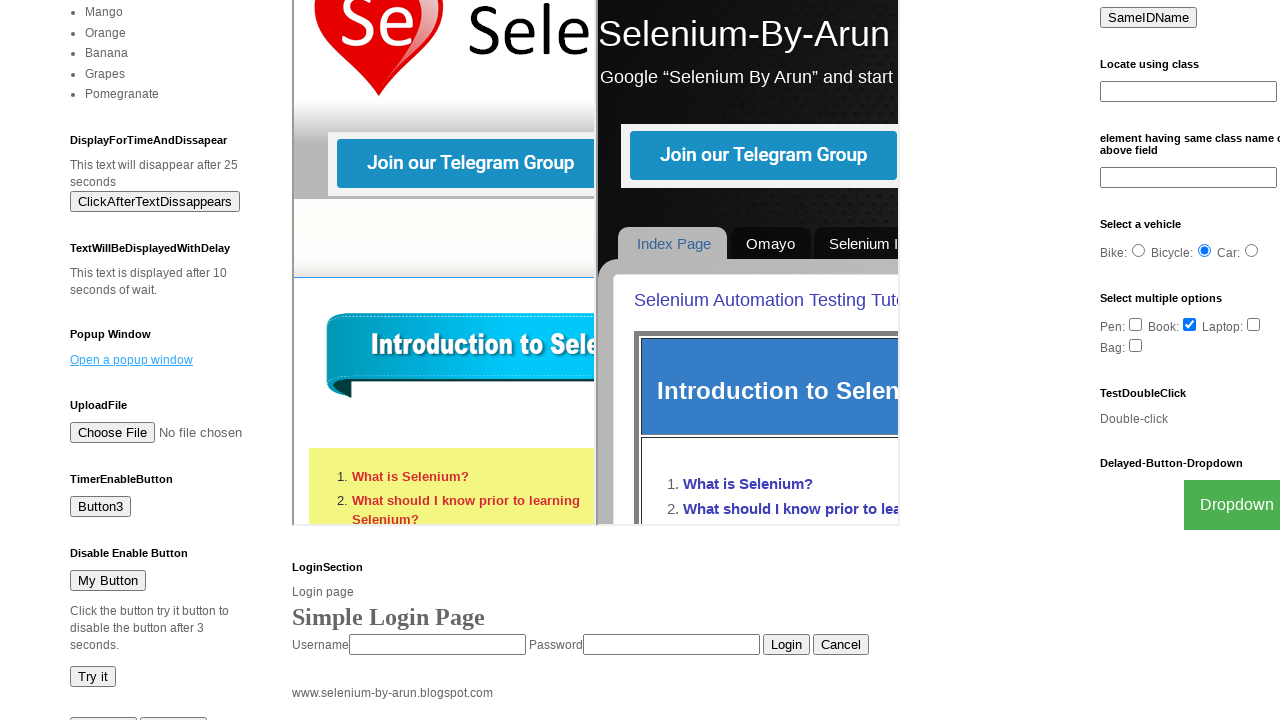